Tests DOM manipulation by navigating to a page and using JavaScript evaluation to change the text content of a title element.

Starting URL: https://nikita-filonov.github.io/qa-automation-engineer-ui-course/#/auth/login

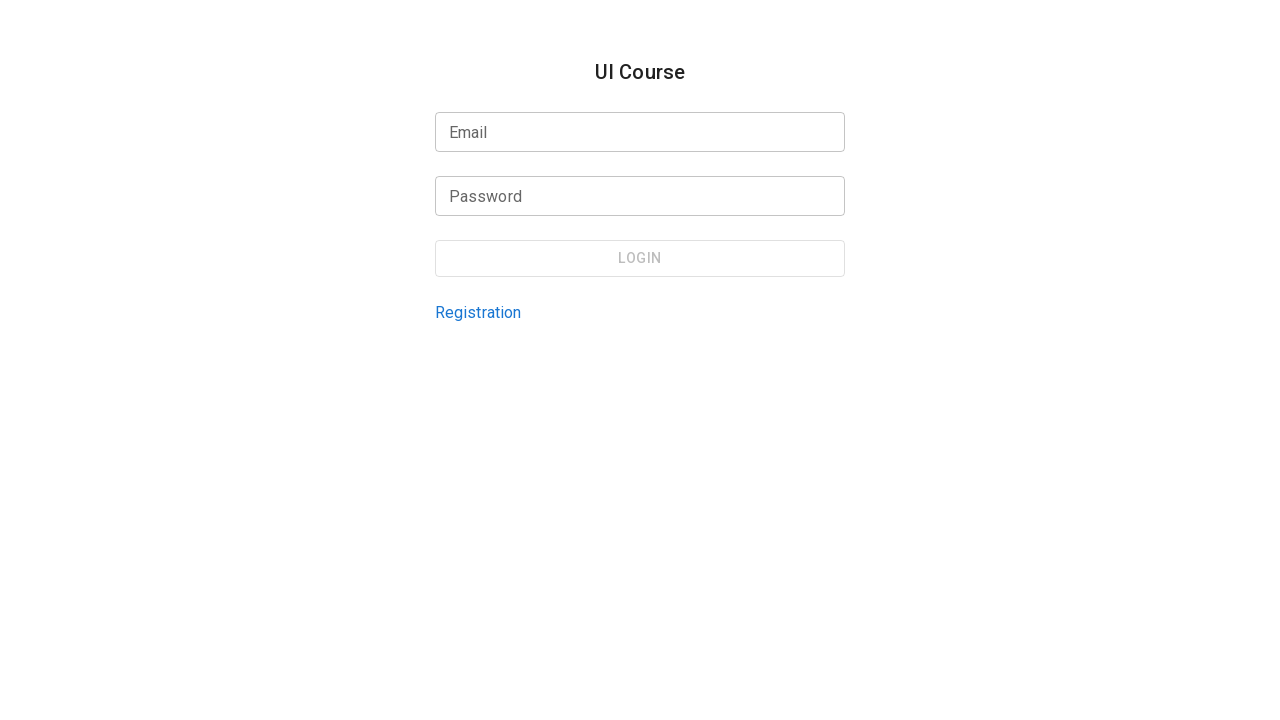

Waited for page to load with networkidle state
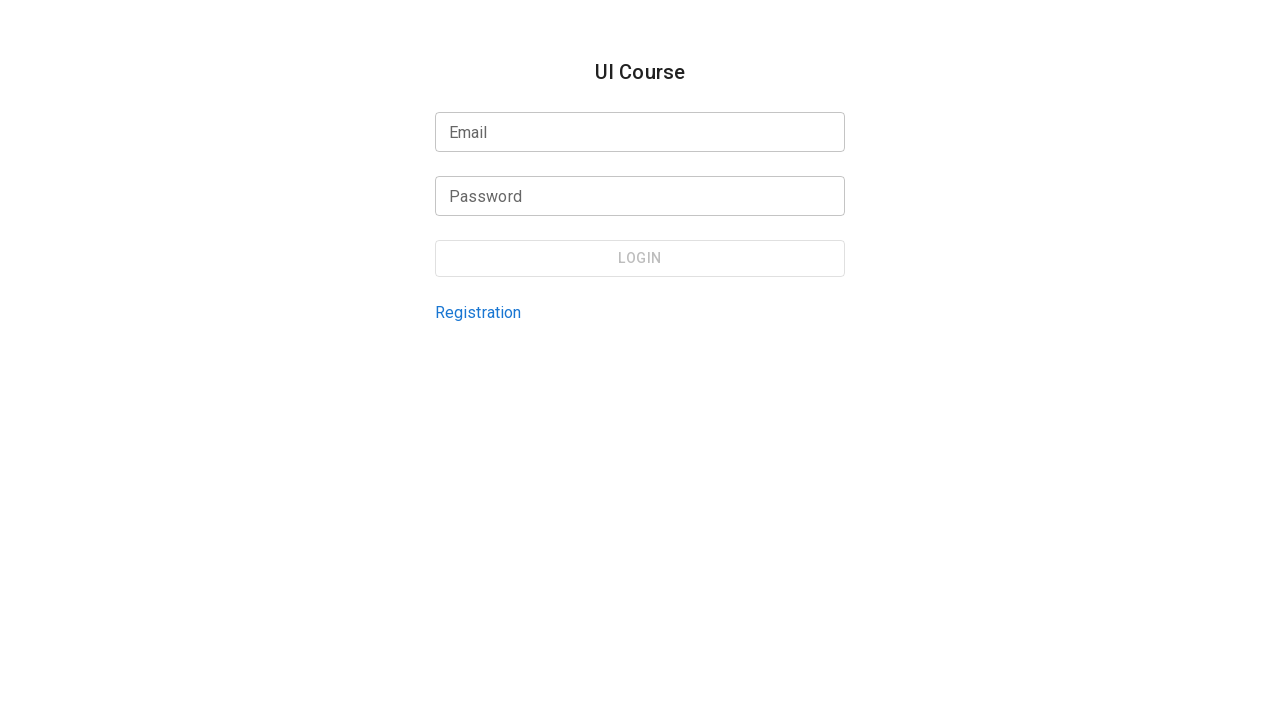

Changed title element text content to 'New Text' using JavaScript evaluation
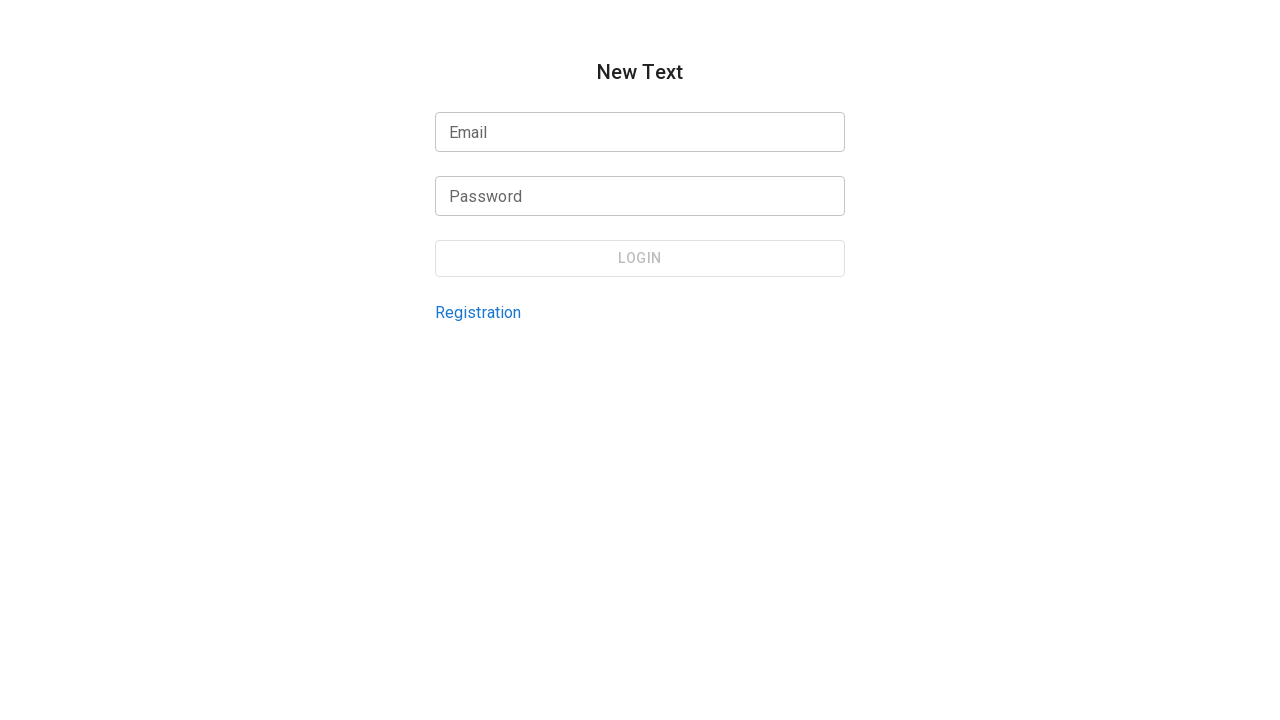

Waited 2000ms to observe the DOM manipulation change
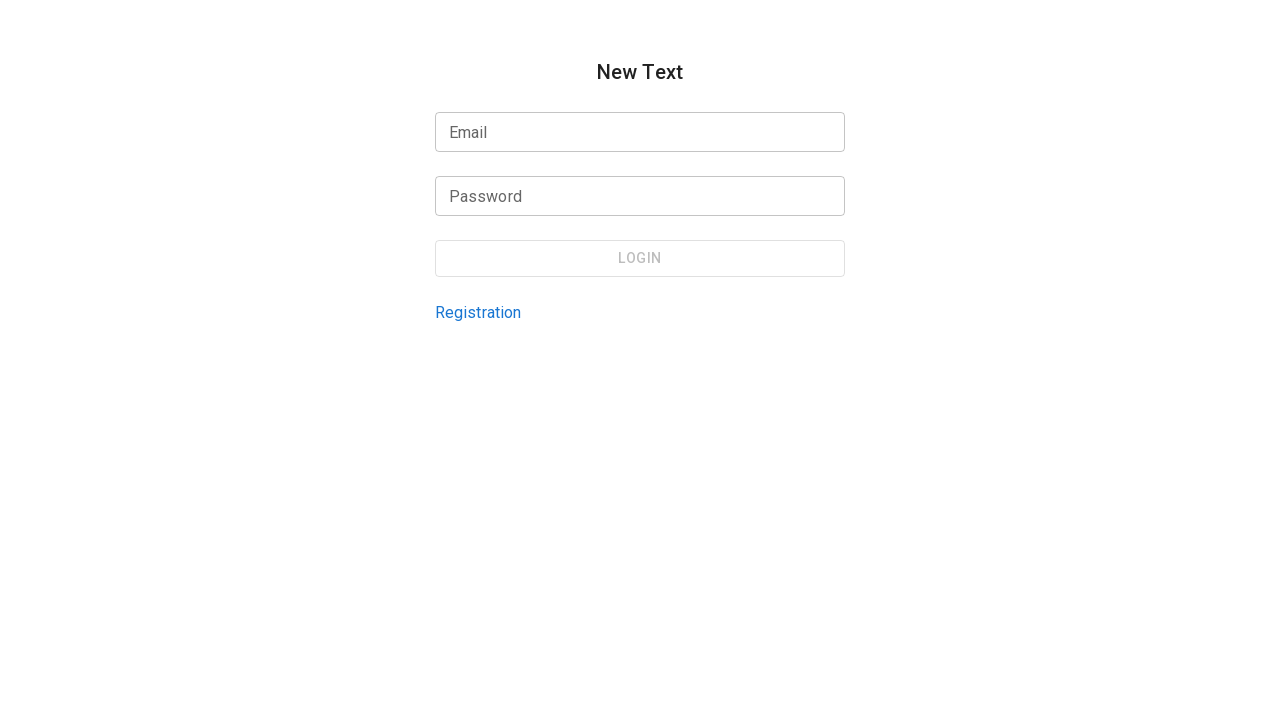

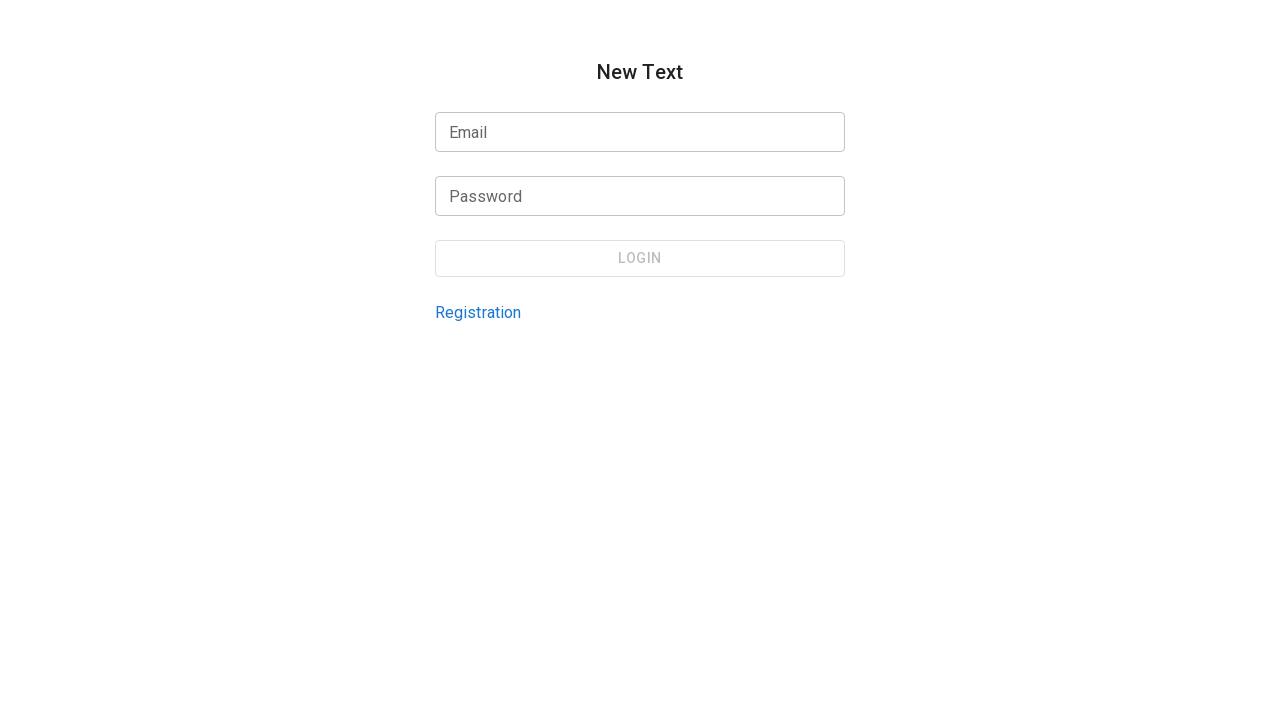